Tests a registration form by filling in personal details including name, address, email, phone, gender, hobbies, languages, skills, country, date of birth, and password fields, then refreshing the form

Starting URL: https://demo.automationtesting.in/Register.html

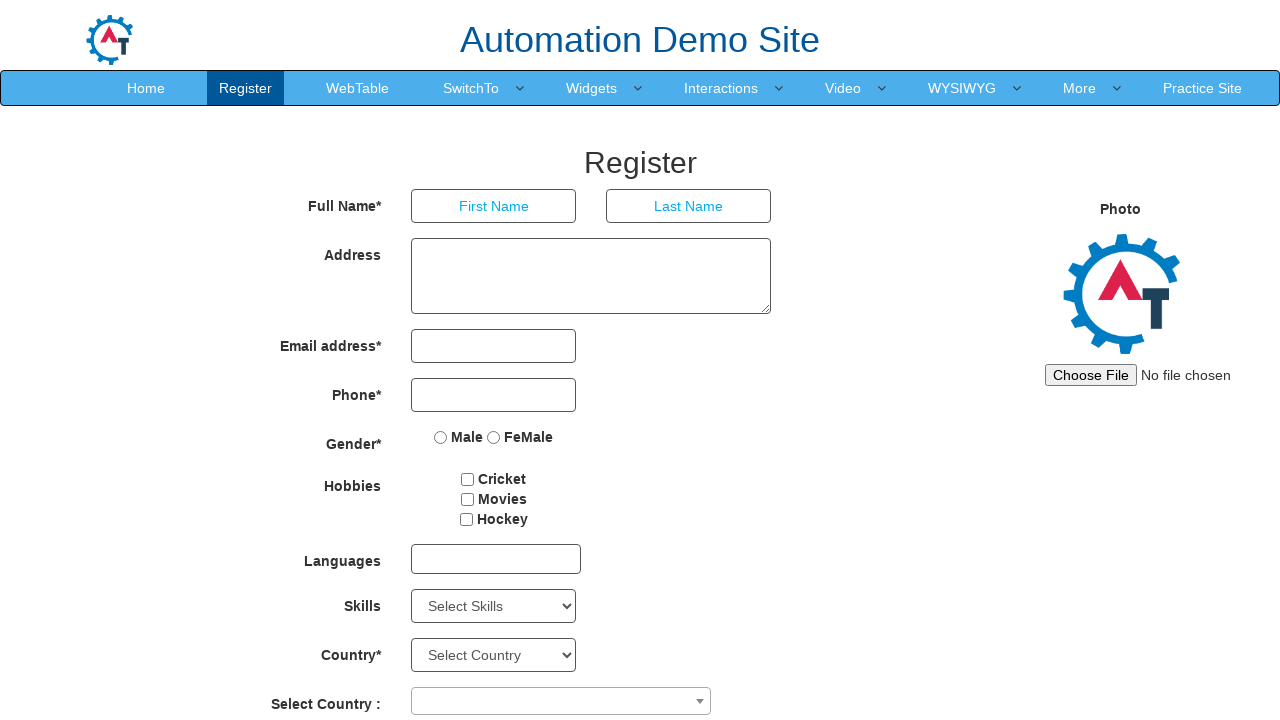

Filled First Name field with 'Shah' on //input[@placeholder='First Name']
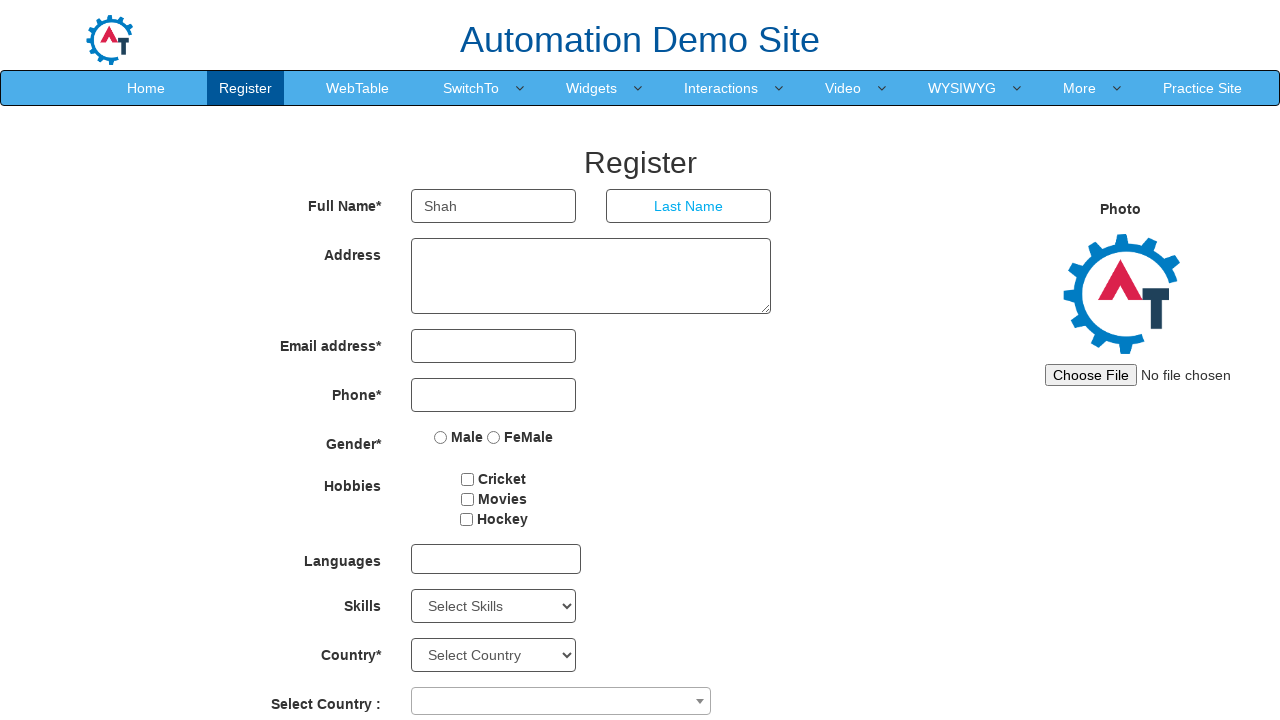

Filled Last Name field with 'Newaj' on //input[@placeholder='Last Name']
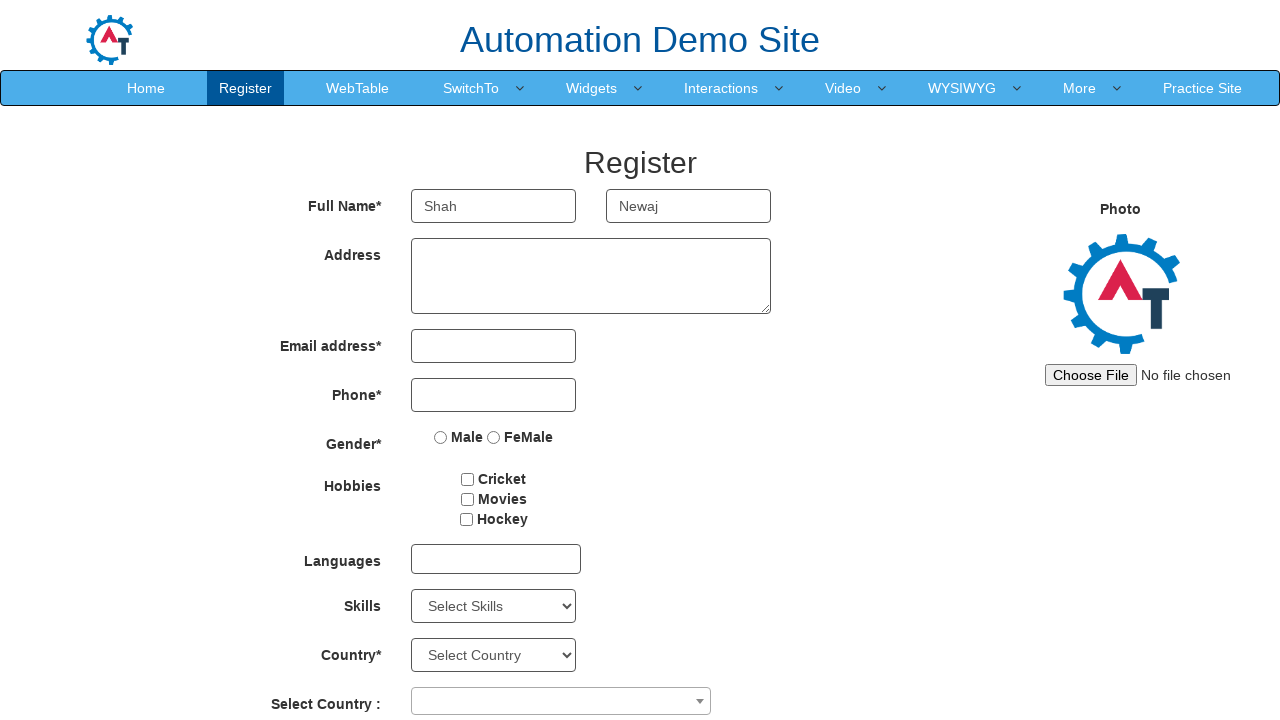

Filled address field with 'Rajshahi' on //textarea[@class='form-control ng-pristine ng-untouched ng-valid']
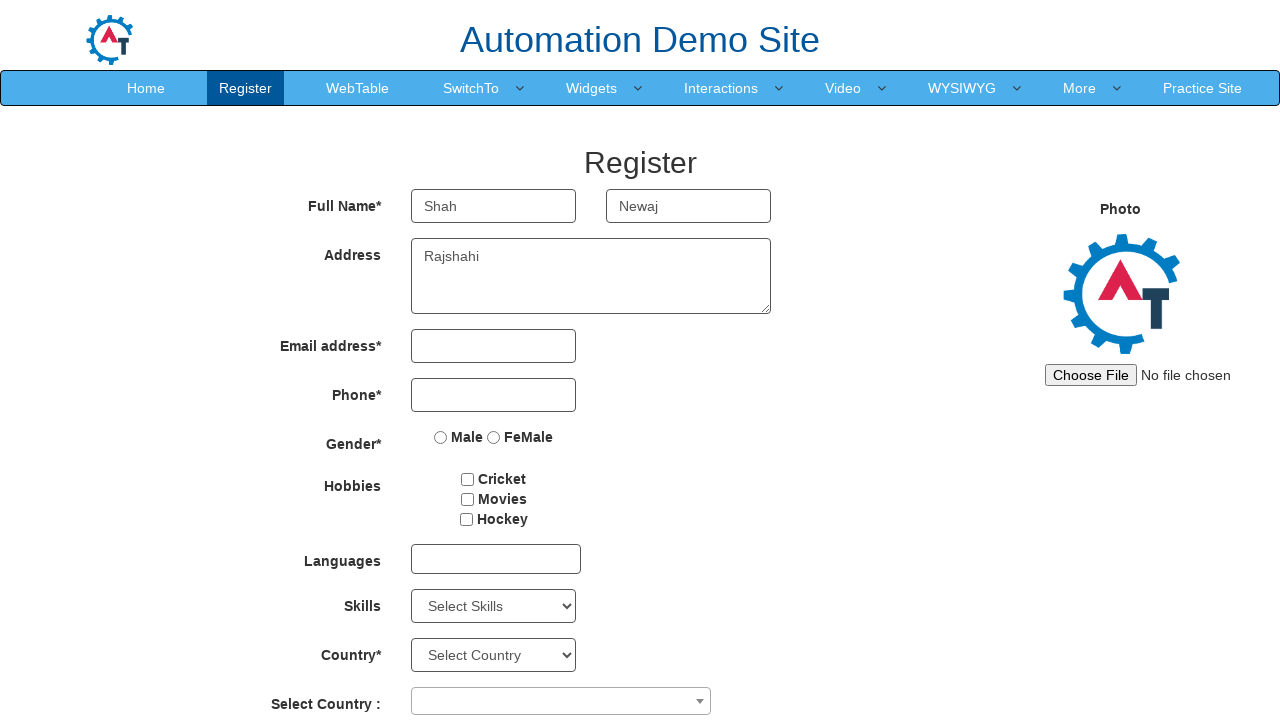

Filled email field with 'testuser@example.com' on //input[@type='email']
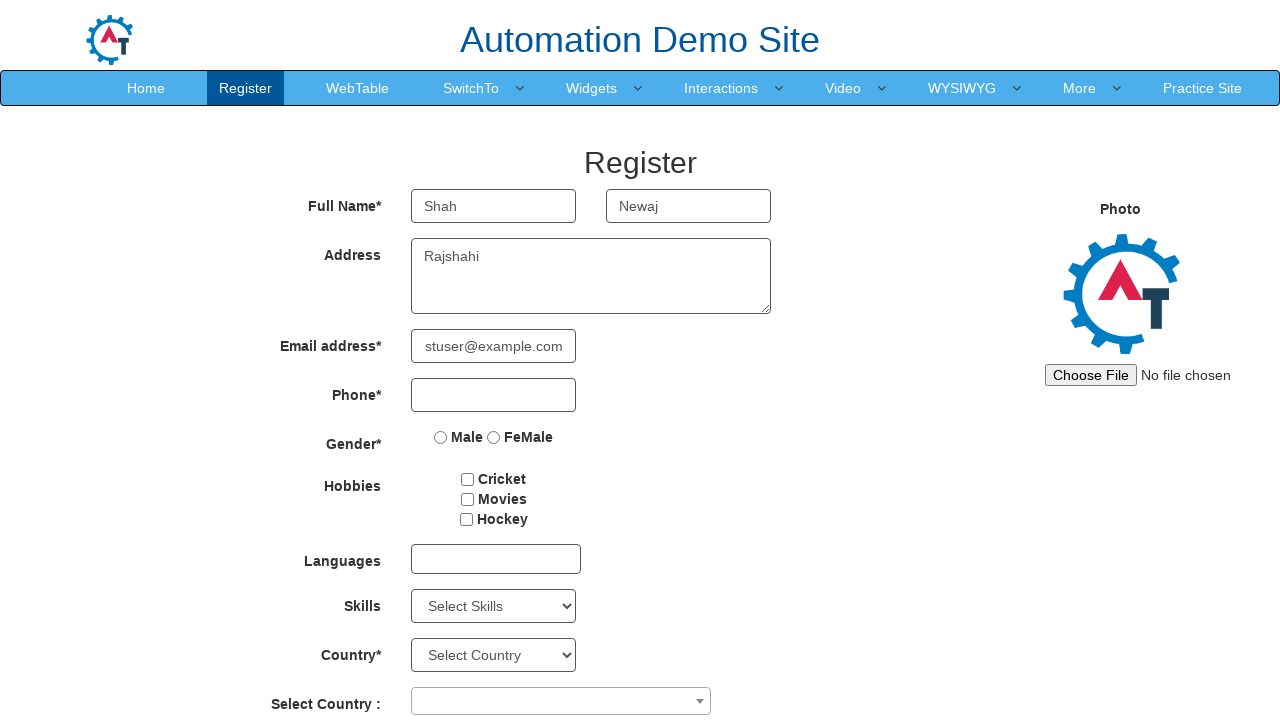

Filled phone number field with '01741387535' on //input[@type='tel']
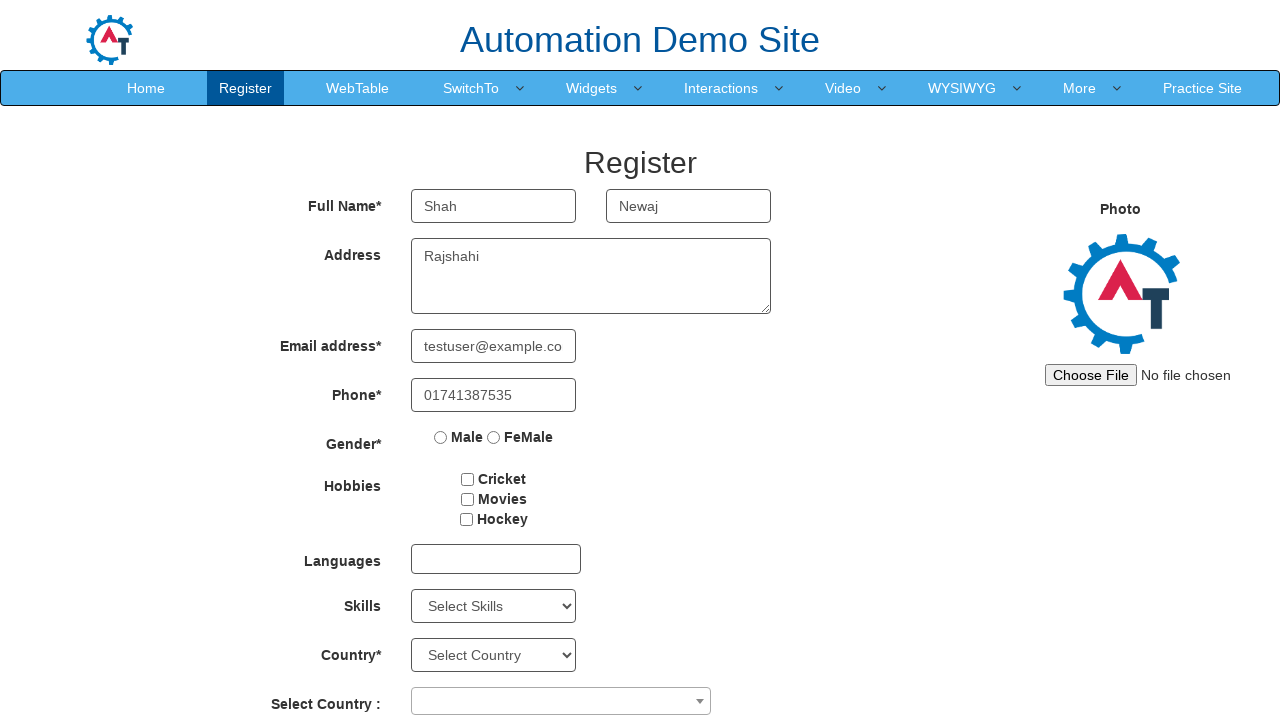

Selected 'Male' gender option at (441, 437) on xpath=//input[@value='Male']
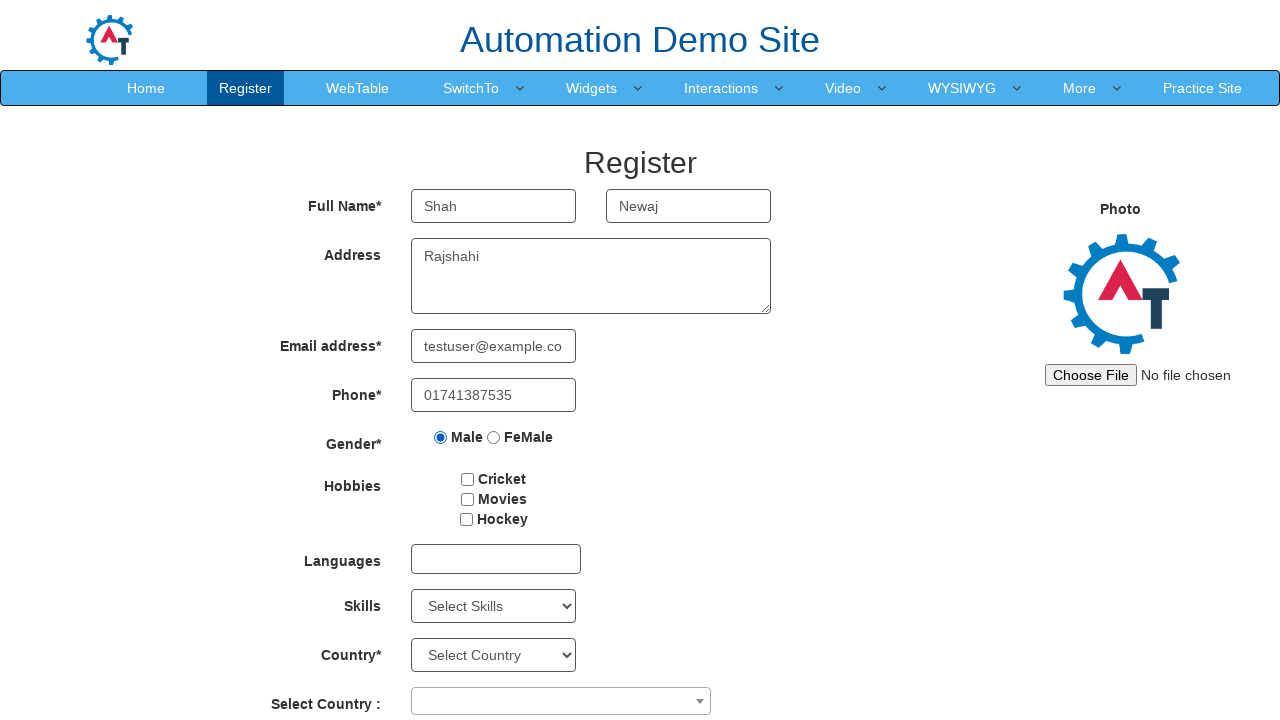

Selected hobby checkbox at (466, 519) on xpath=//input[@id='checkbox3']
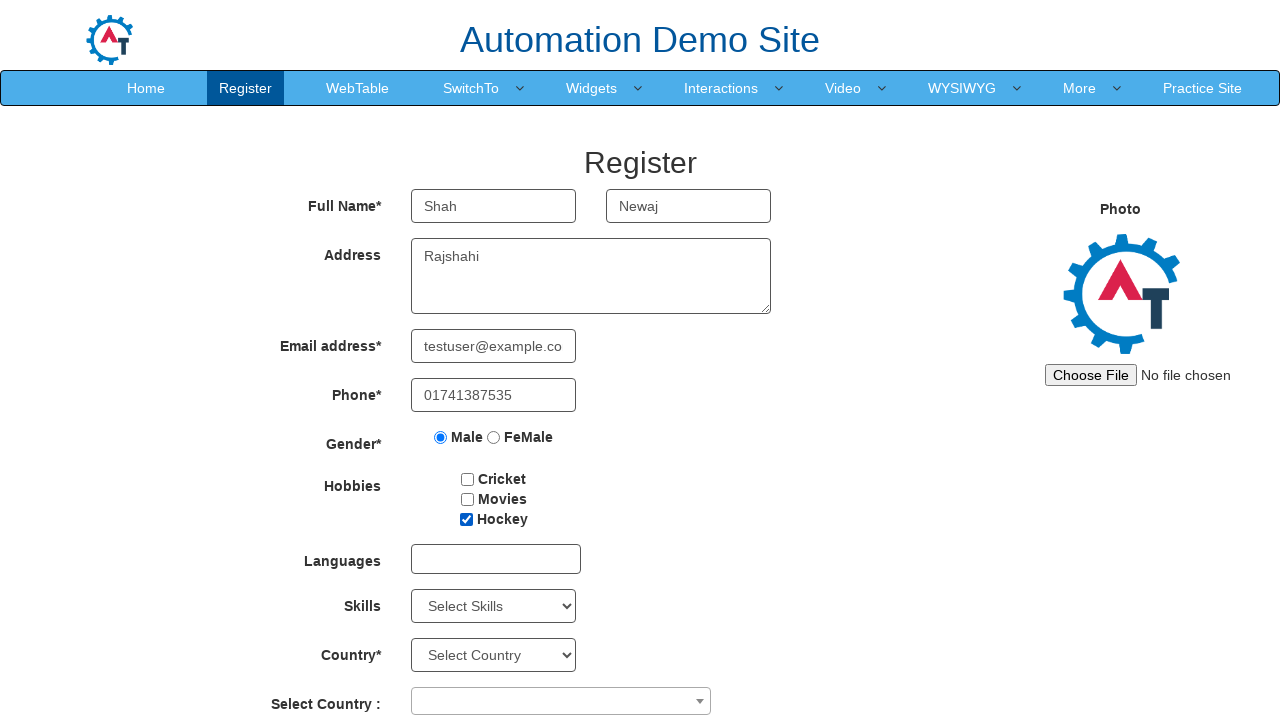

Opened languages dropdown menu at (496, 559) on #msdd
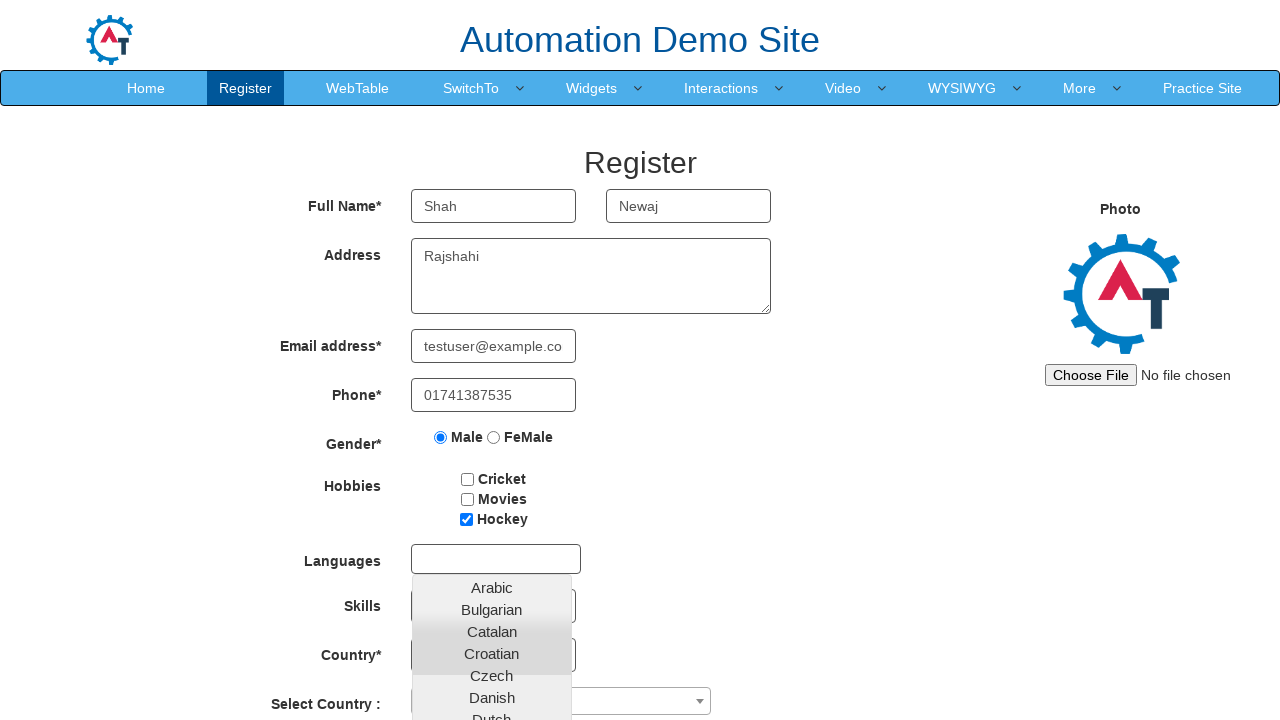

Selected 'English' language at (492, 457) on xpath=//a[normalize-space()='English']
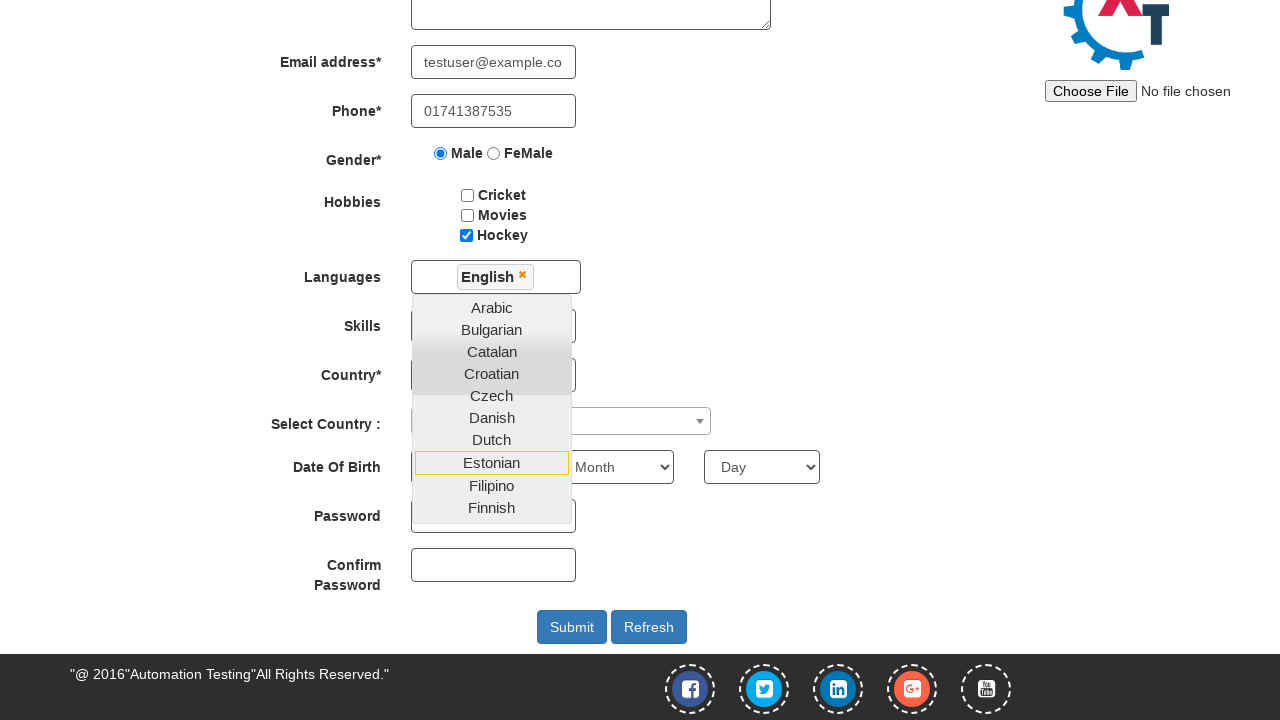

Selected 'Arabic' language at (492, 307) on xpath=//a[normalize-space()='Arabic']
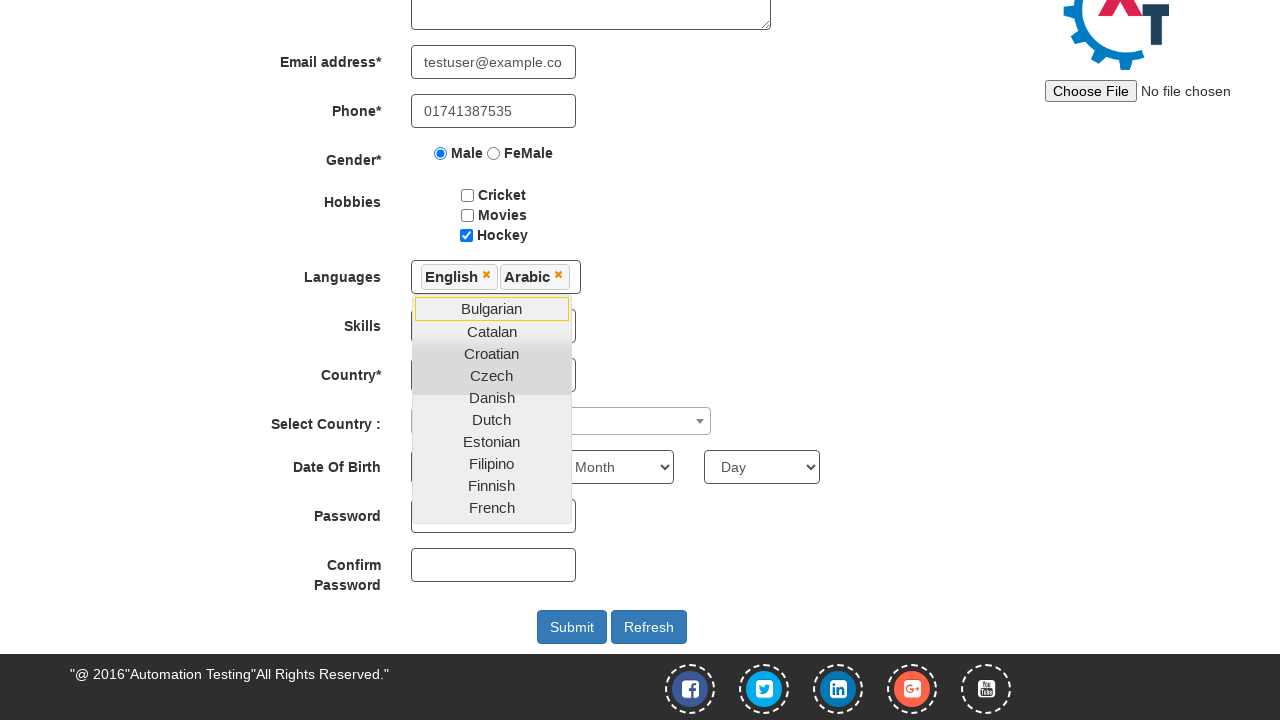

Selected 'Urdu' language at (492, 487) on xpath=//a[normalize-space()='Urdu']
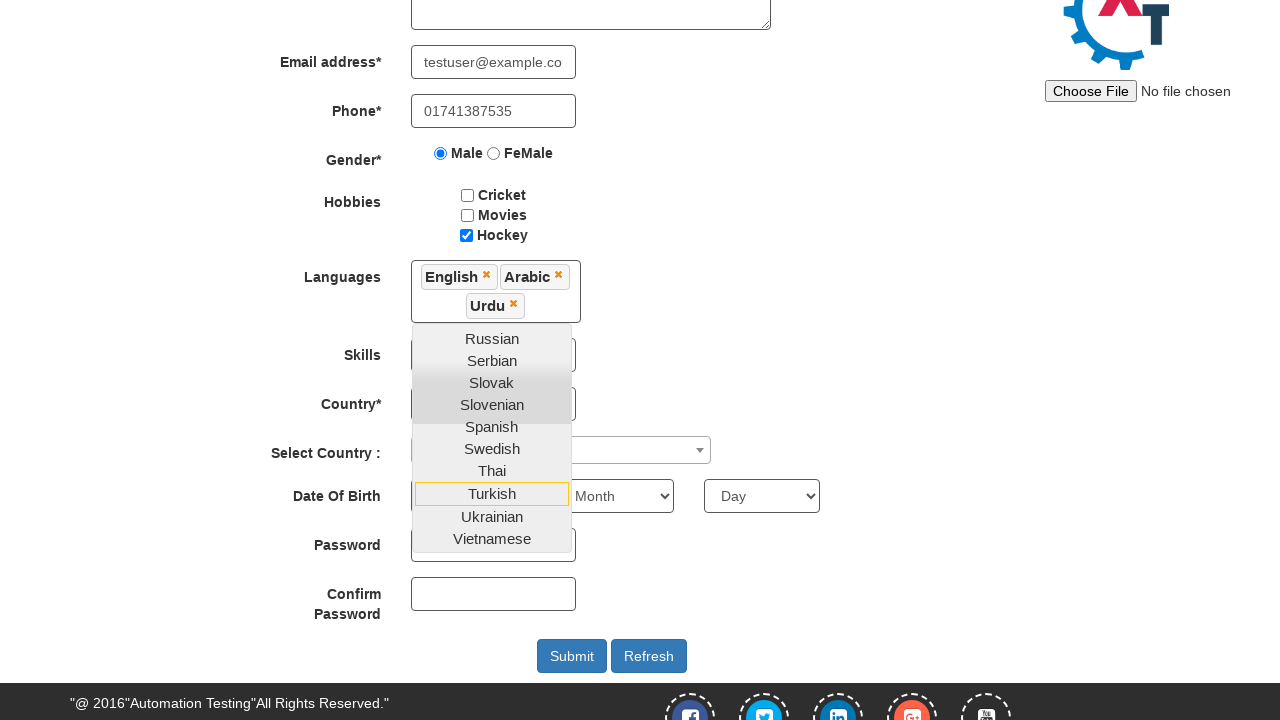

Selected 'CSS' from skills dropdown on //select[@id='Skills']
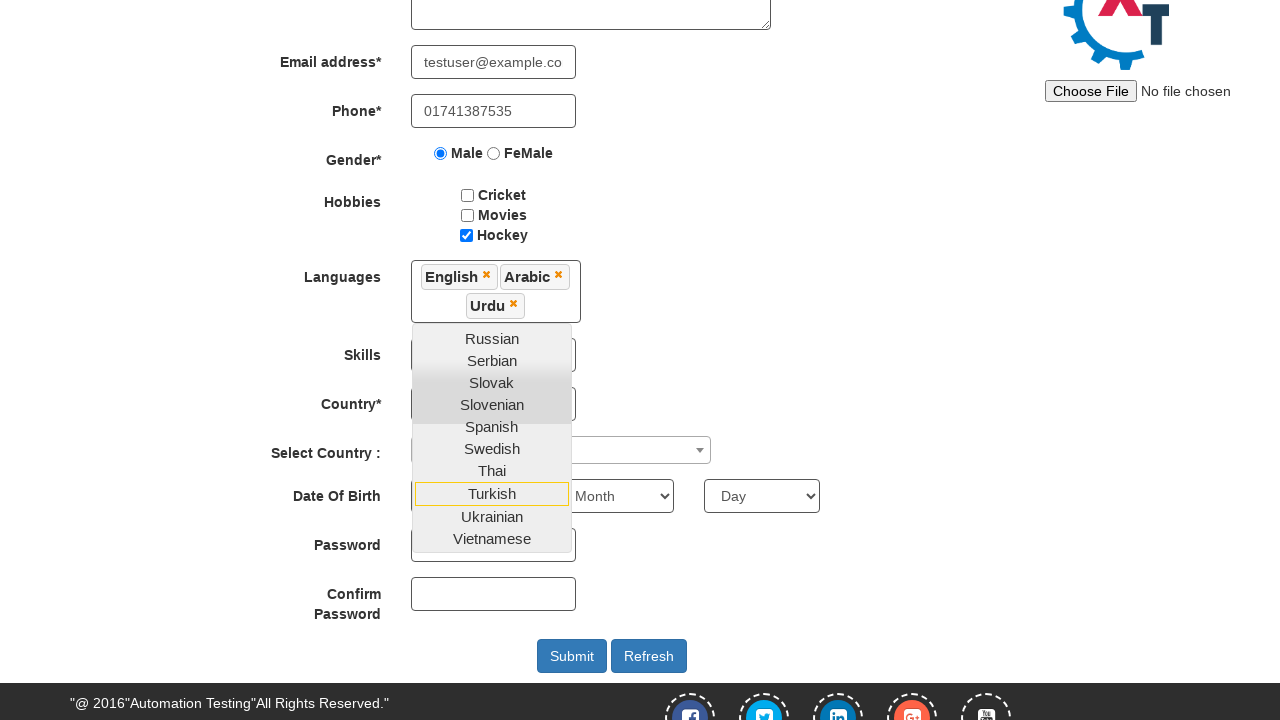

Selected 'India' from country dropdown on #country
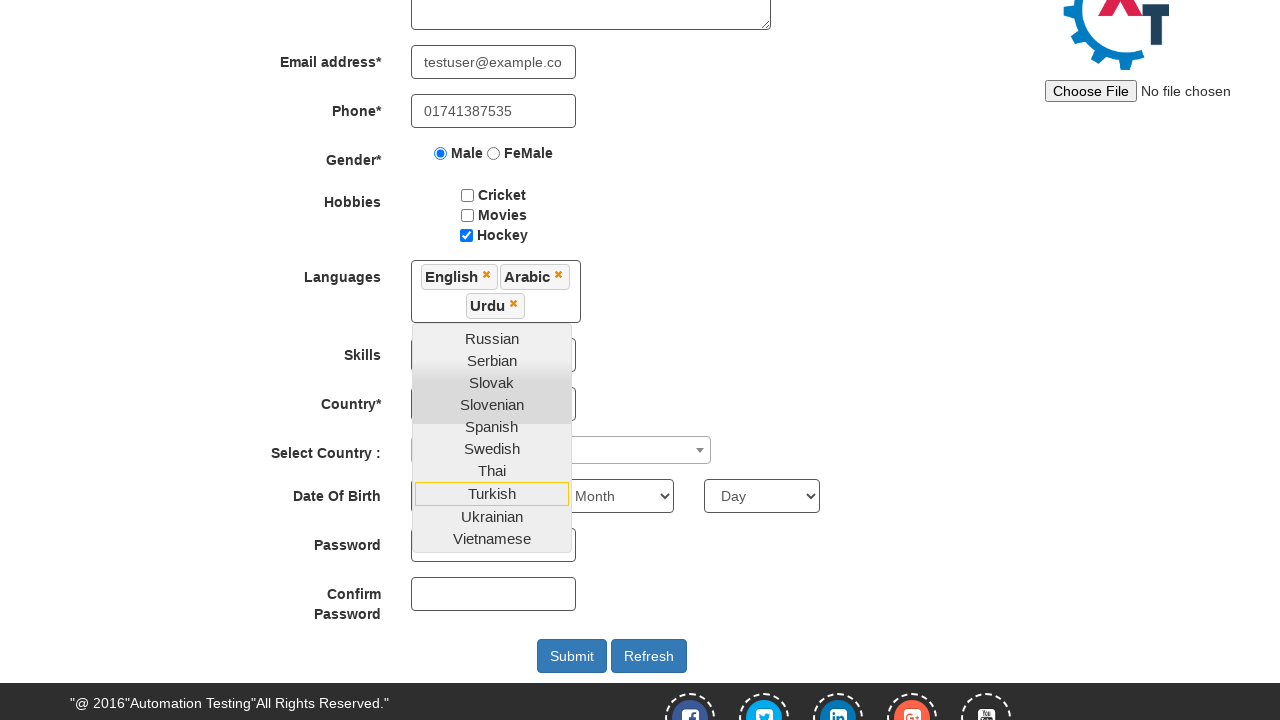

Selected year '1991' for date of birth on #yearbox
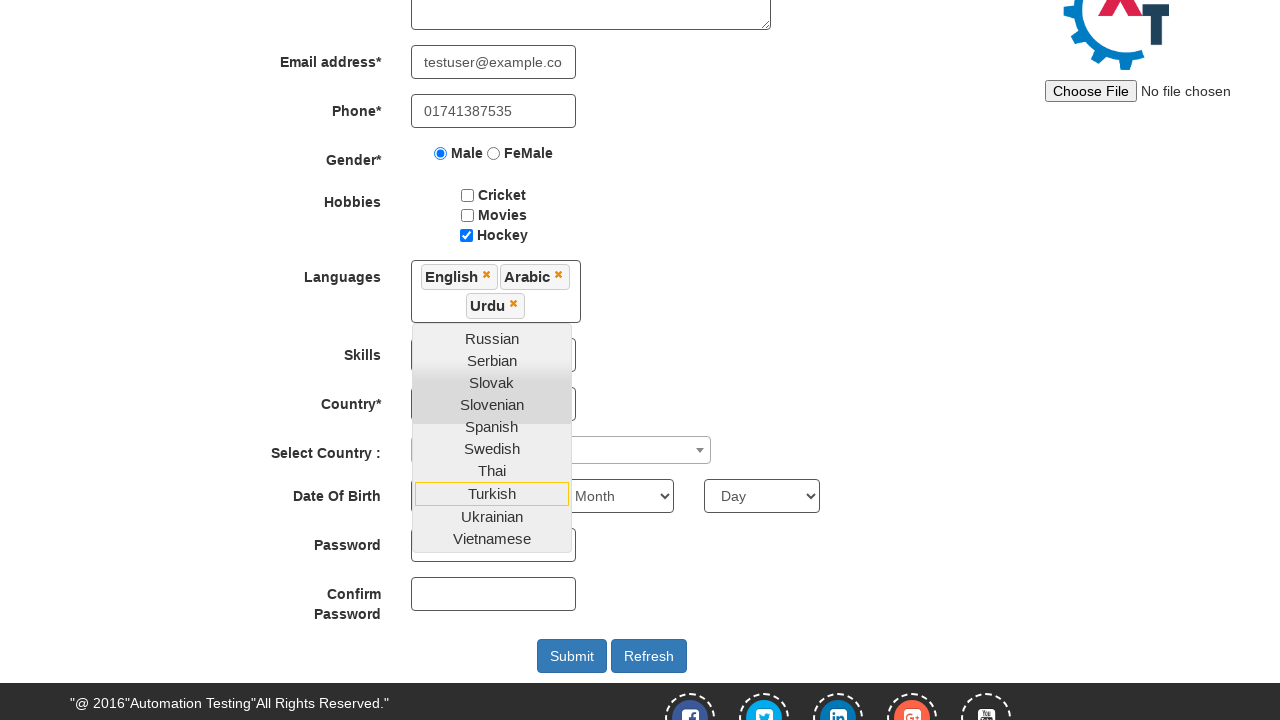

Selected month 'April' for date of birth on //select[@placeholder='Month']
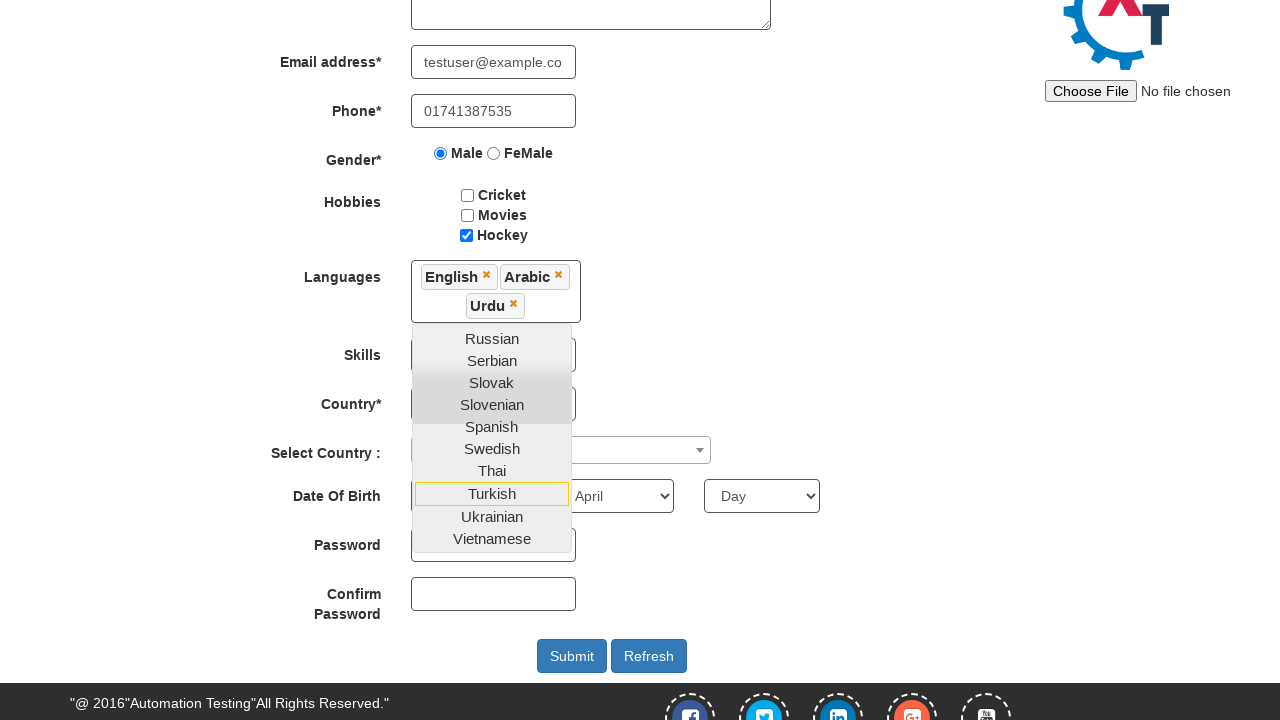

Selected day '24' for date of birth on #daybox
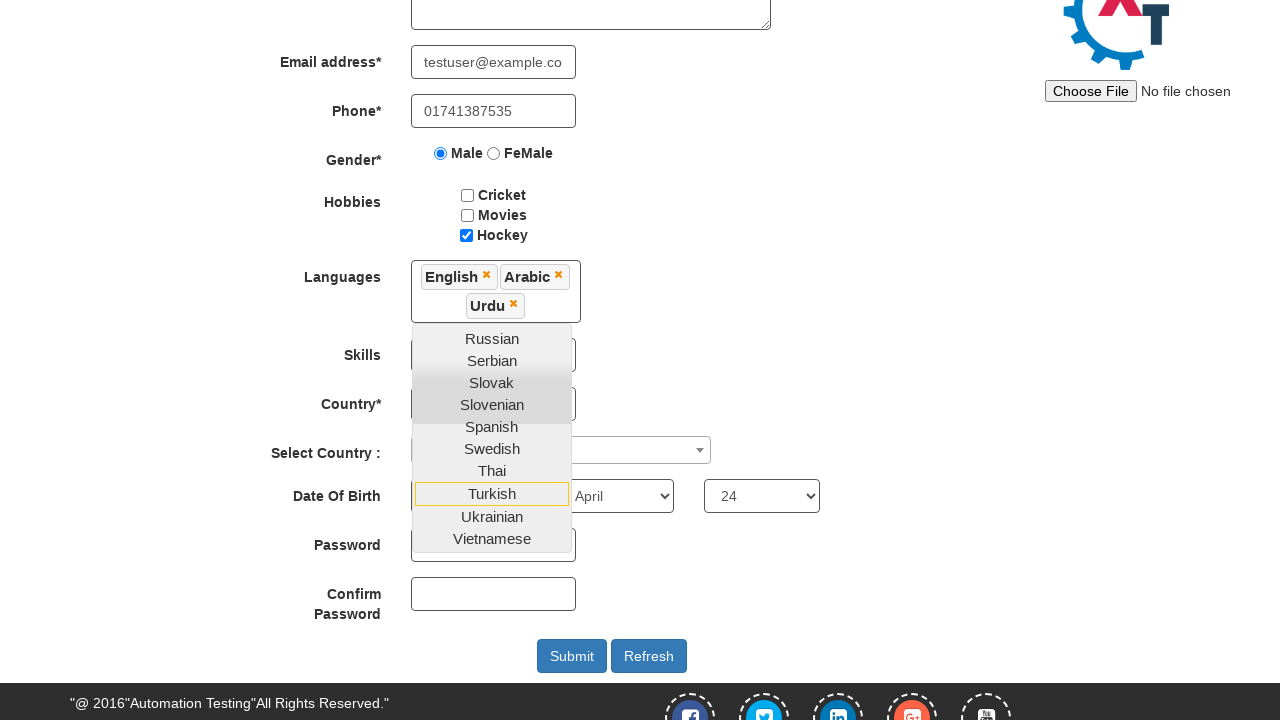

Filled first password field with '12345' on #firstpassword
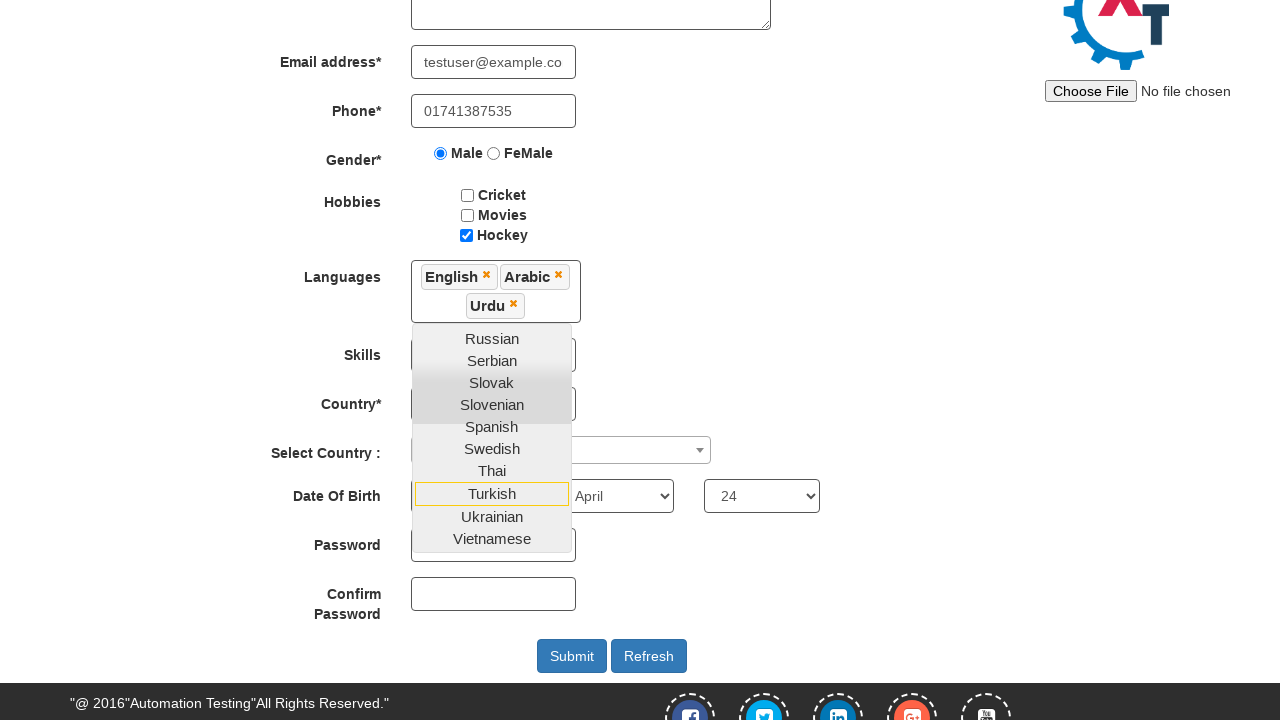

Filled second password field with '12345' on #secondpassword
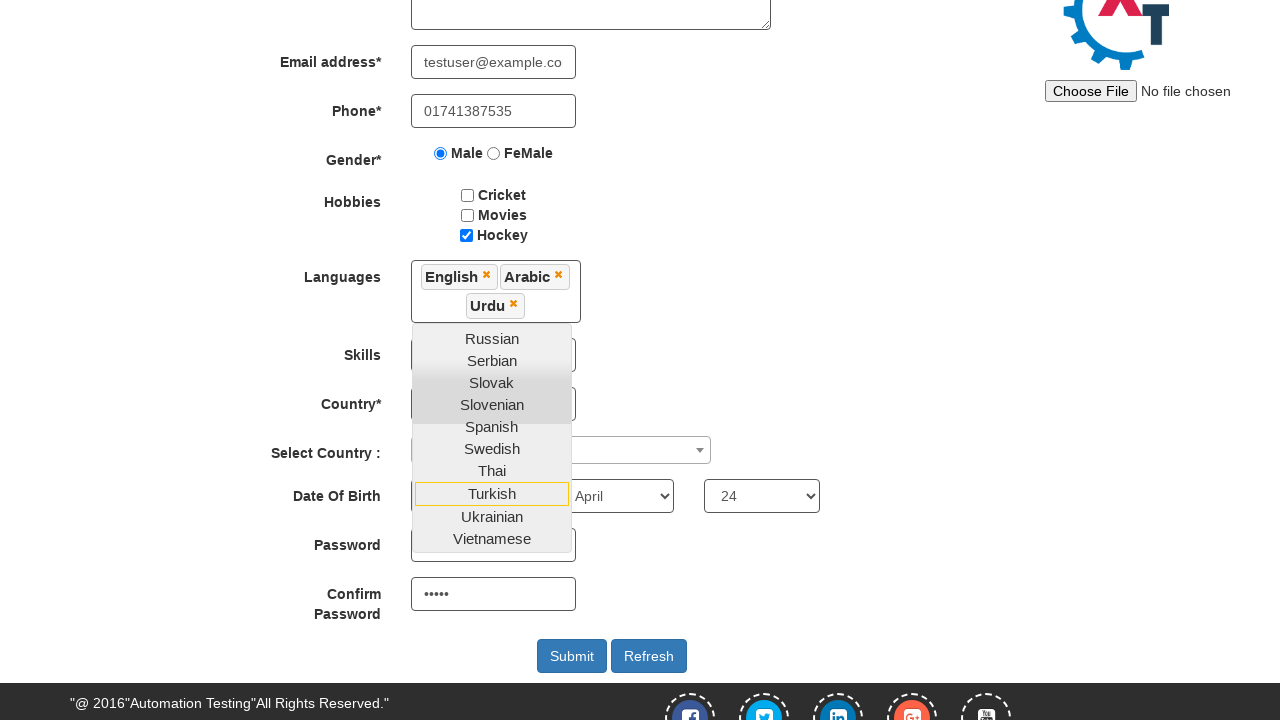

Waited 5 seconds before clicking refresh
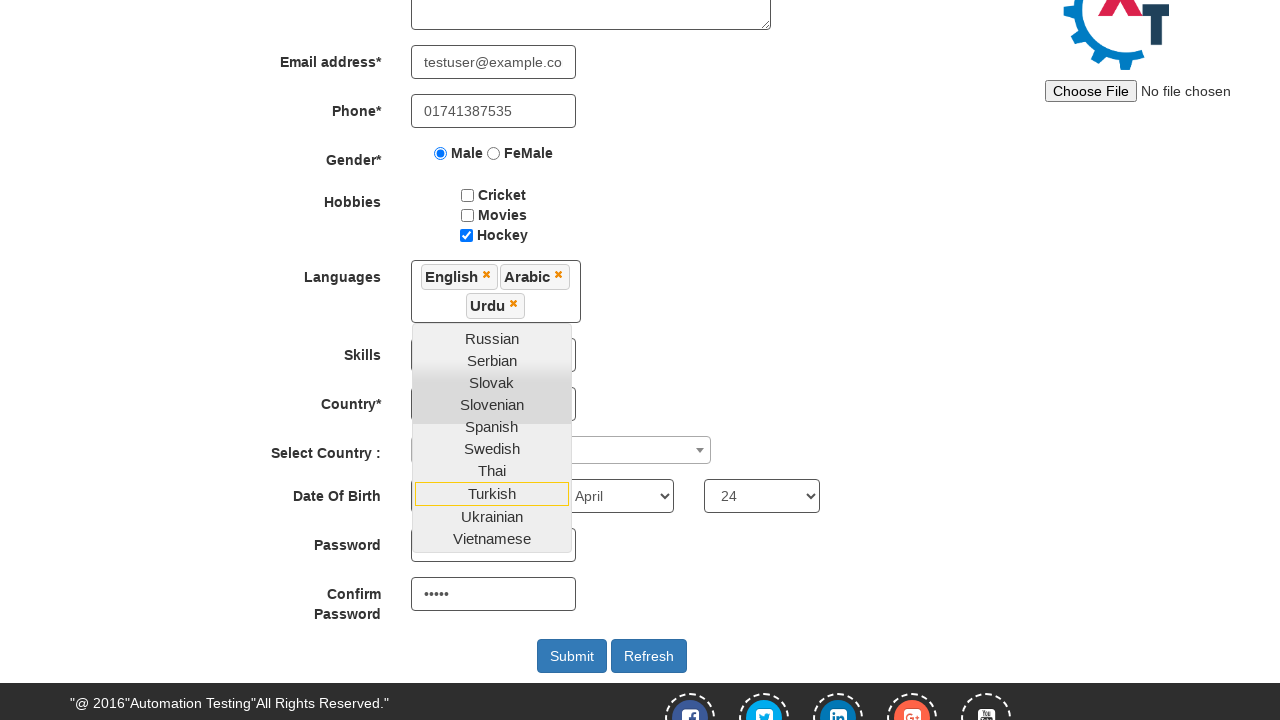

Clicked refresh button to clear the registration form at (649, 656) on #Button1
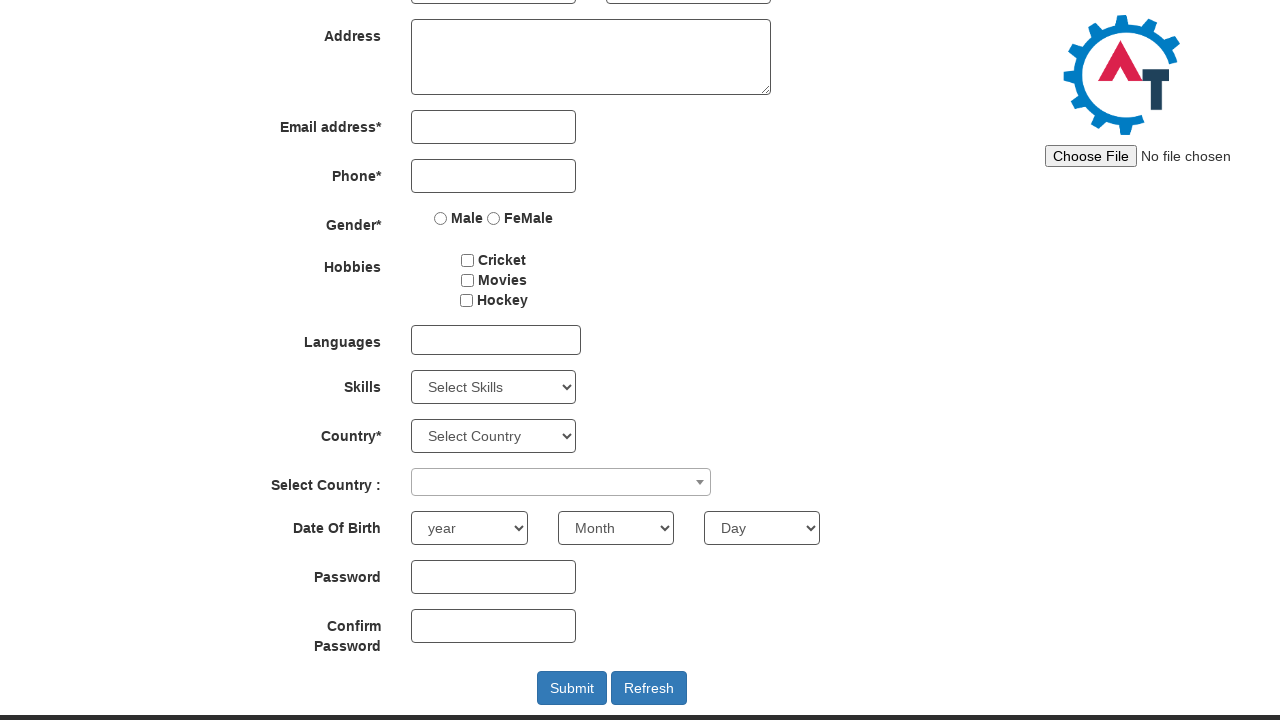

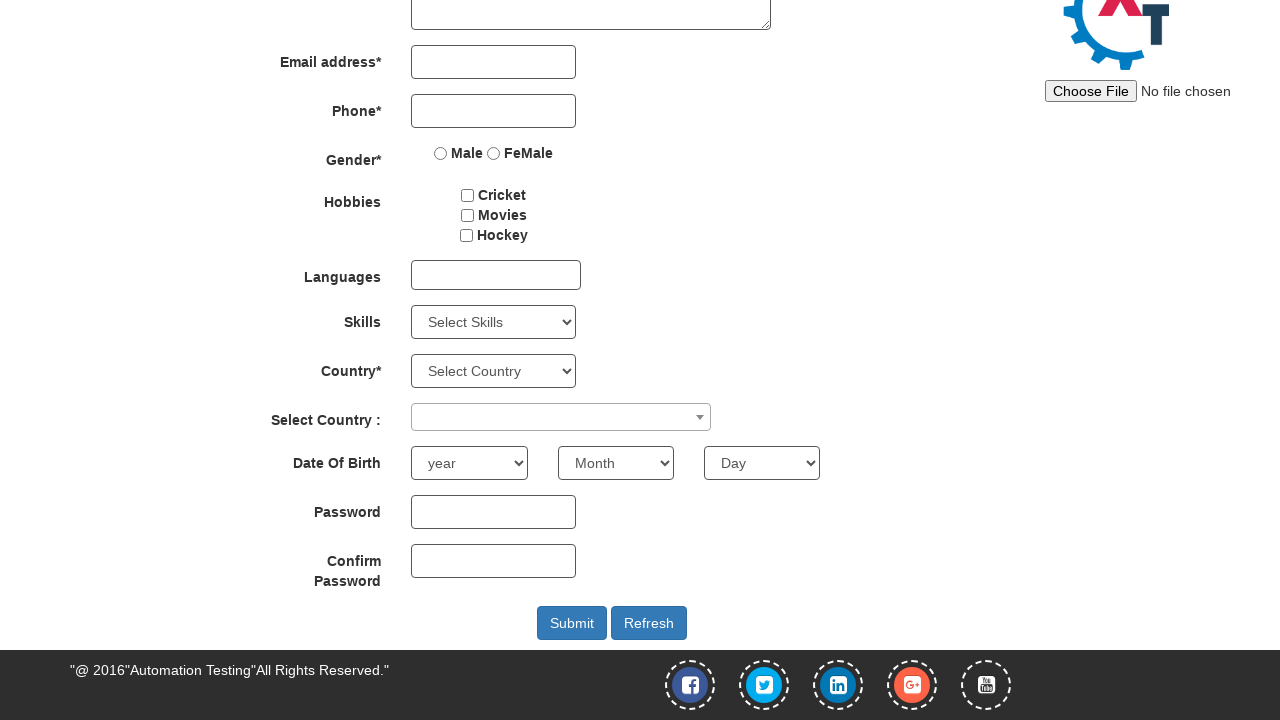